Waits for a button to appear in Test 5 div, clicks it, verifies the success message appears, and checks that the button becomes disabled.

Starting URL: http://selenium-python-resolver.s3-website.us-east-2.amazonaws.com/

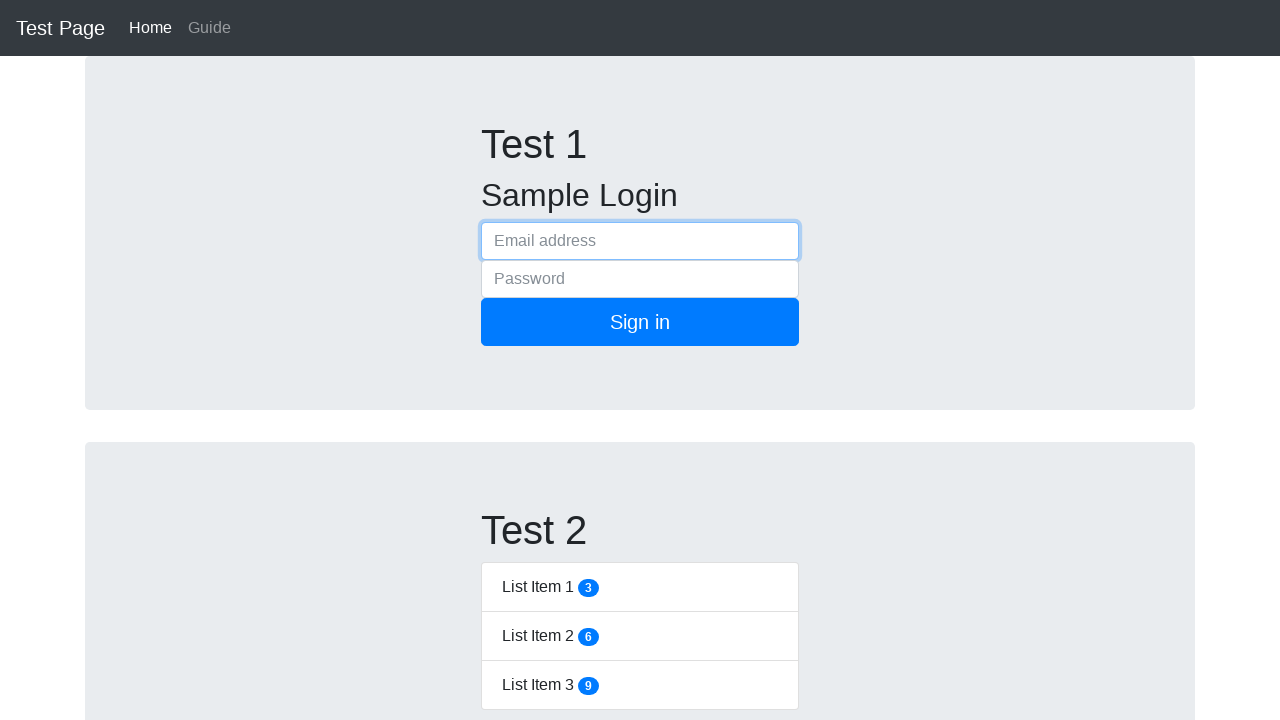

Test 5 div became visible
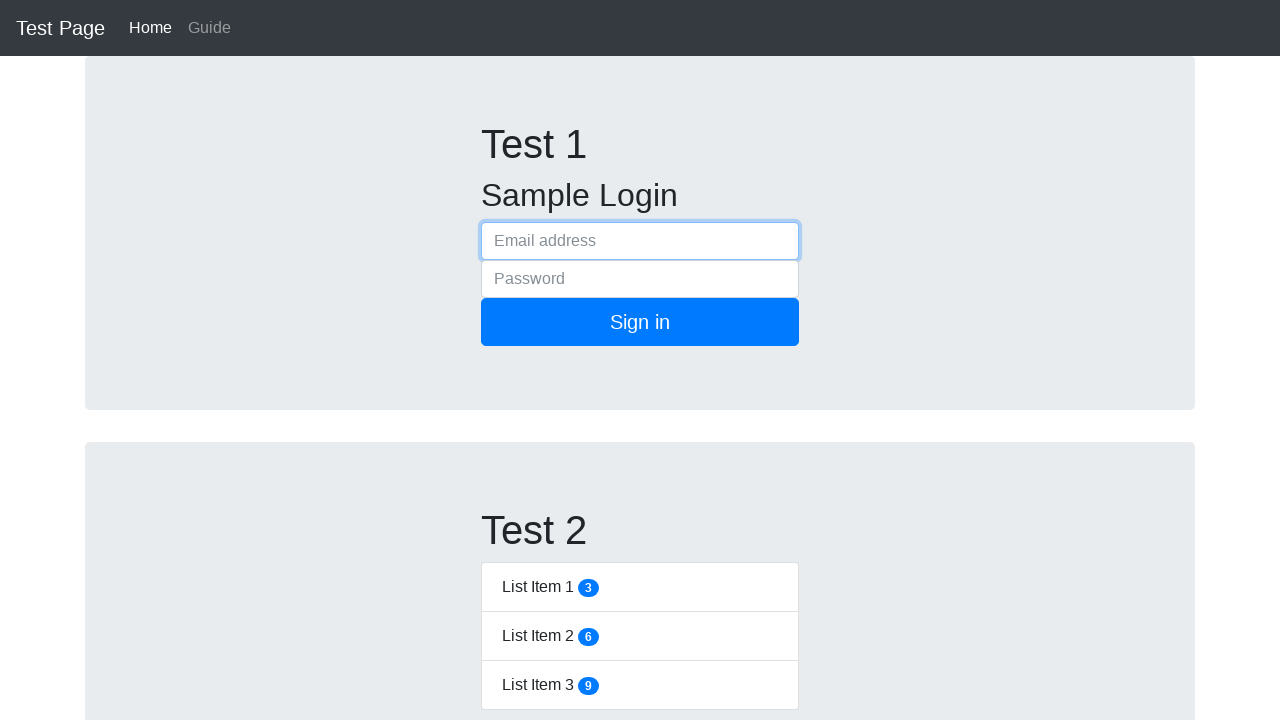

Test 5 button appeared and became visible
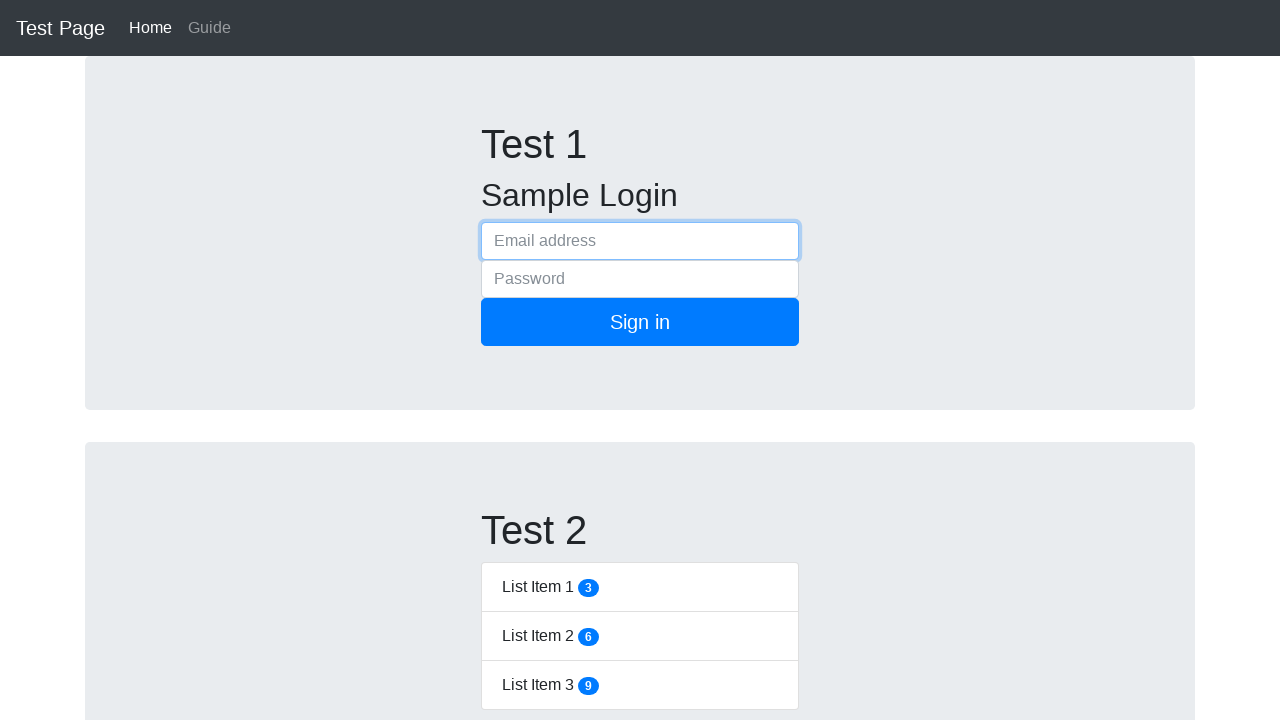

Clicked the Test 5 button at (527, 360) on #test5-button
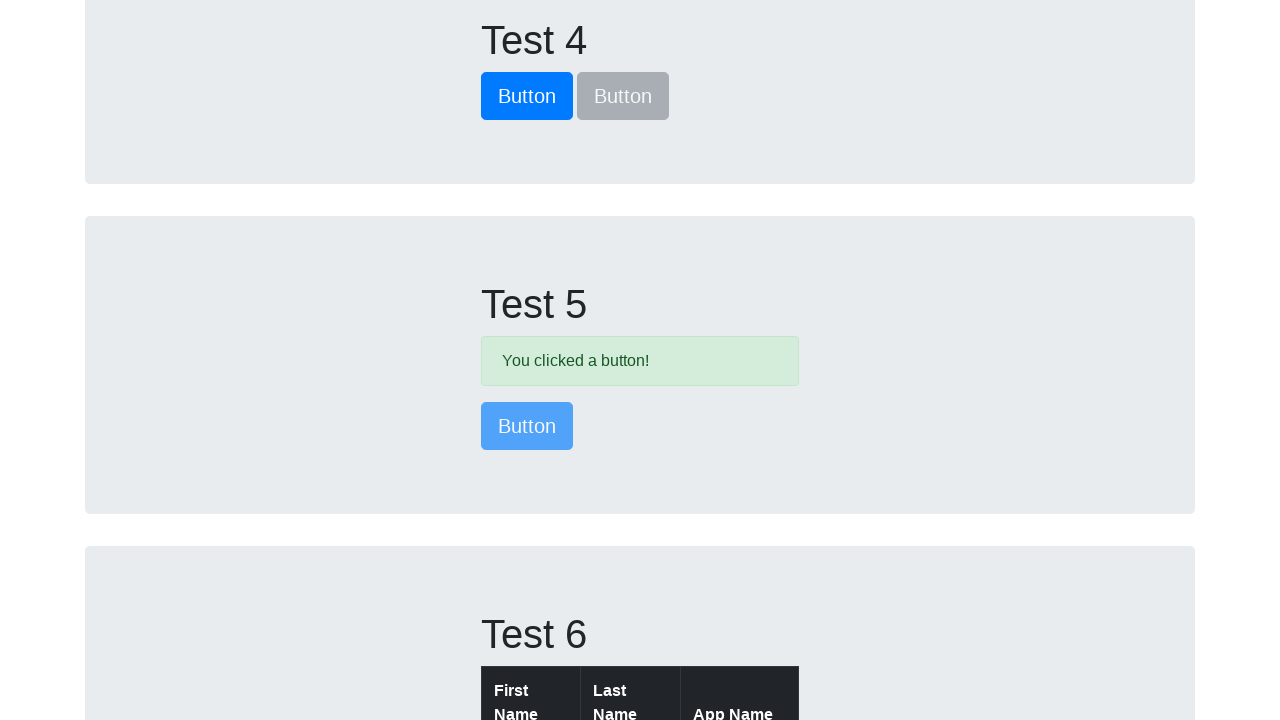

Success message appeared
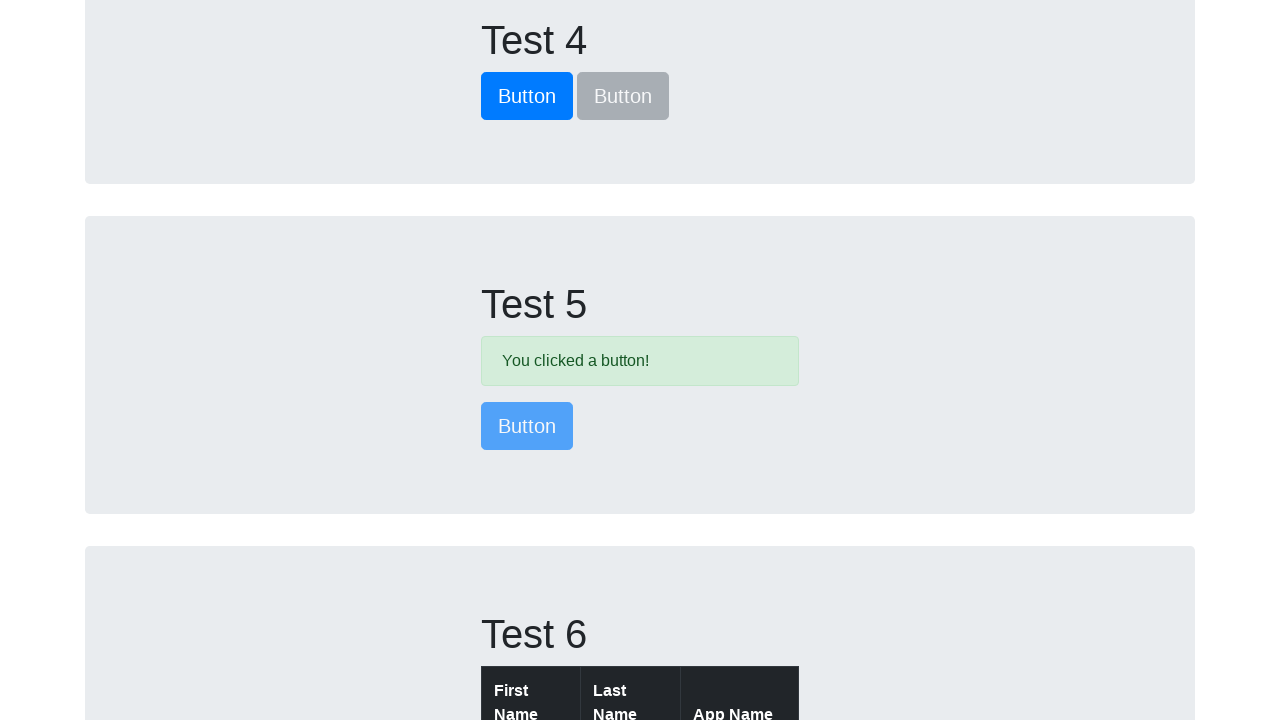

Retrieved success message text: 'You clicked a button!'
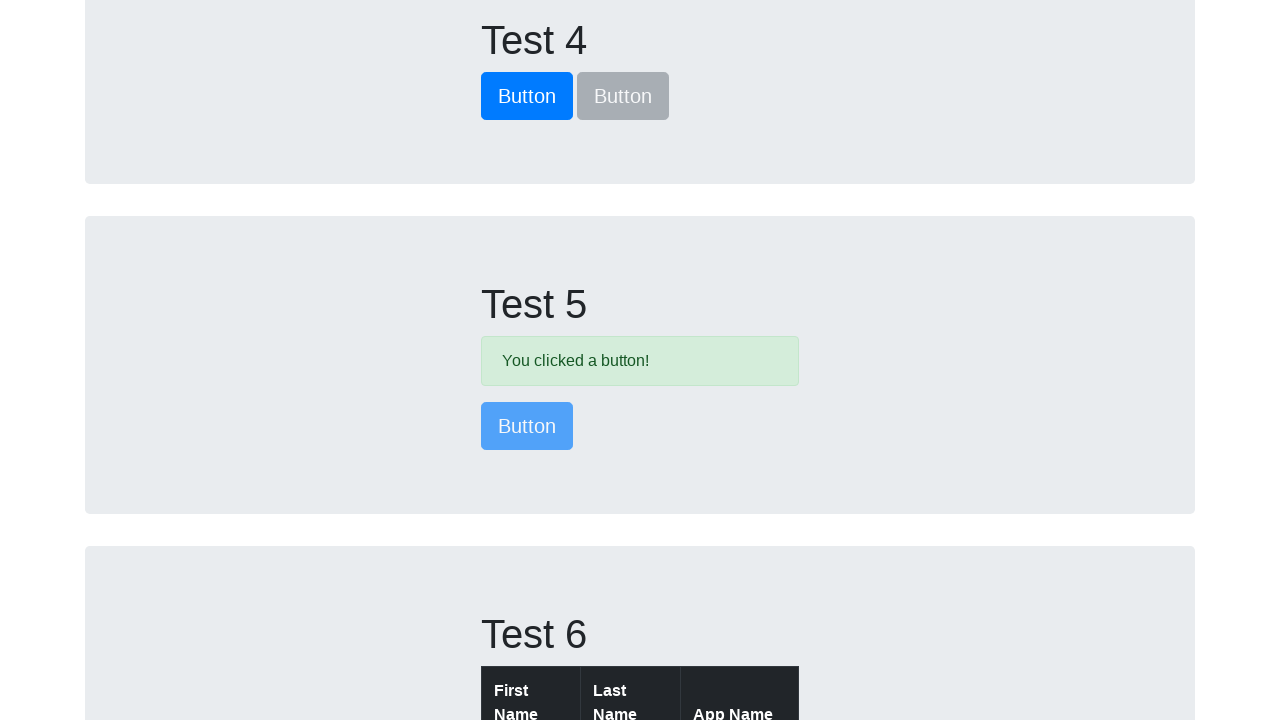

Verified success message text is correct
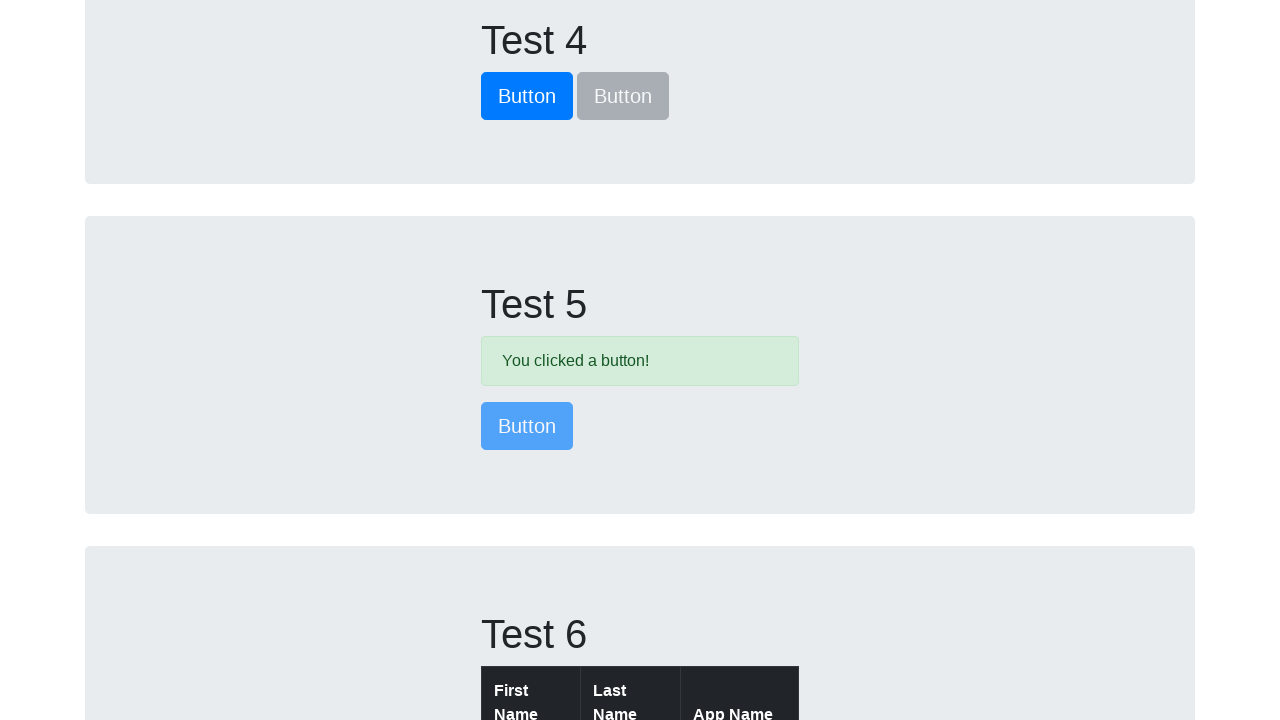

Verified the button is now disabled
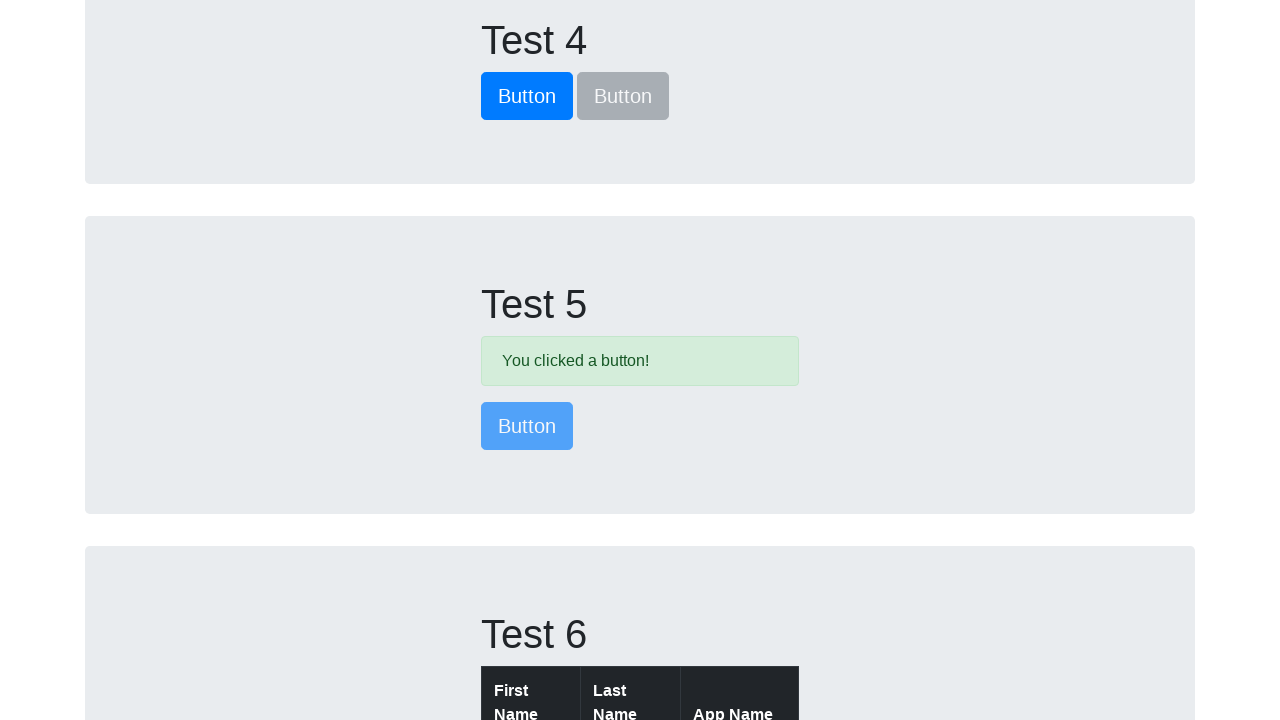

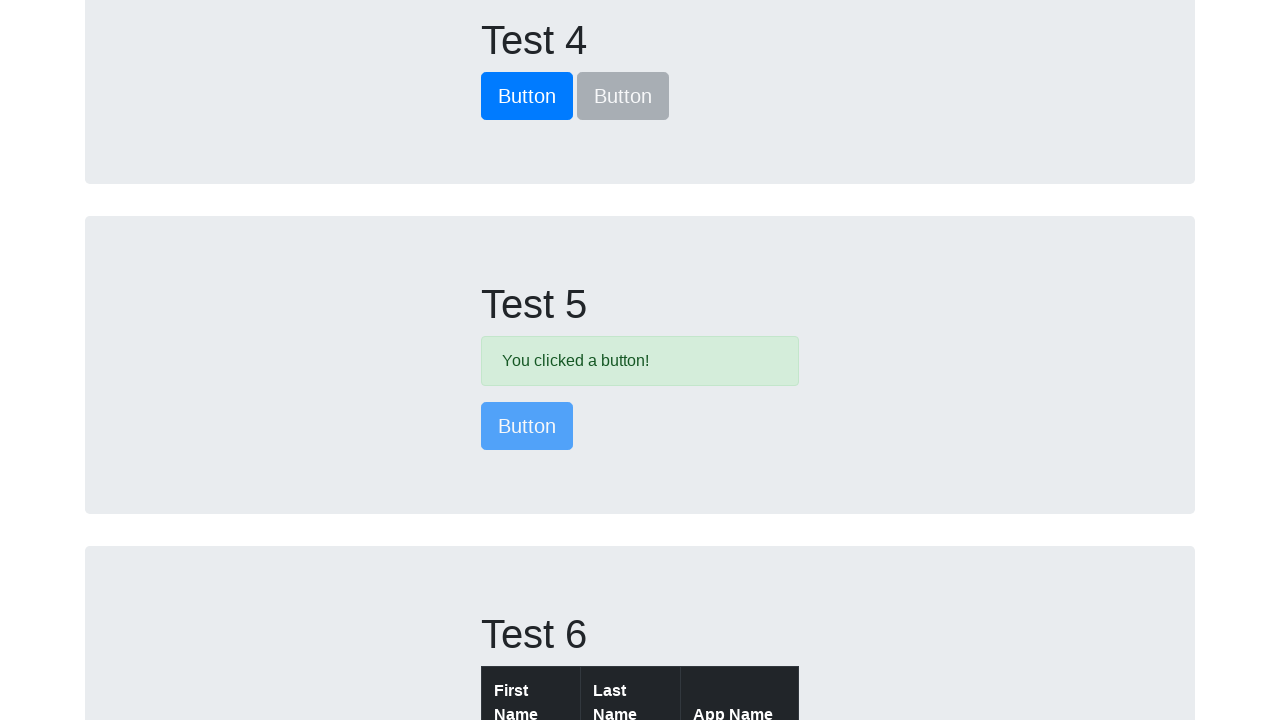